Navigates to the OnlineKhabar news website homepage and maximizes the browser window. This is a minimal test that only verifies the page loads.

Starting URL: https://www.onlinekhabar.com/

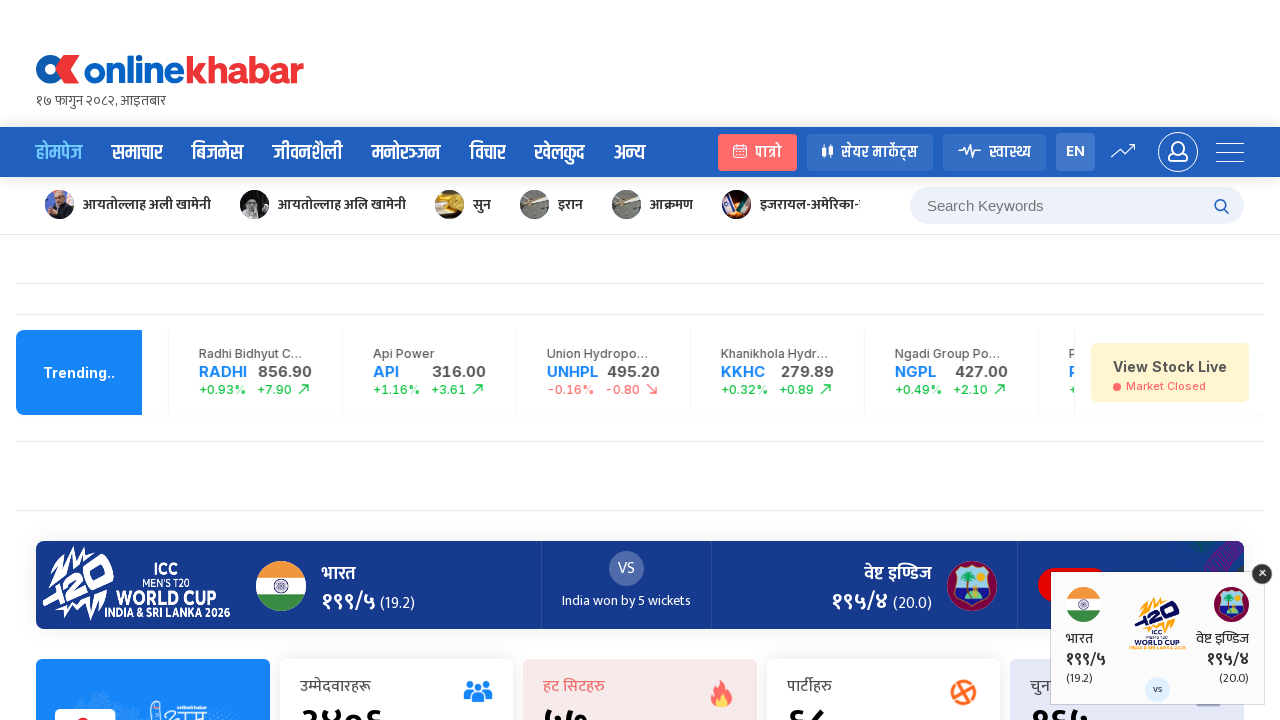

Set viewport size to 1920x1080
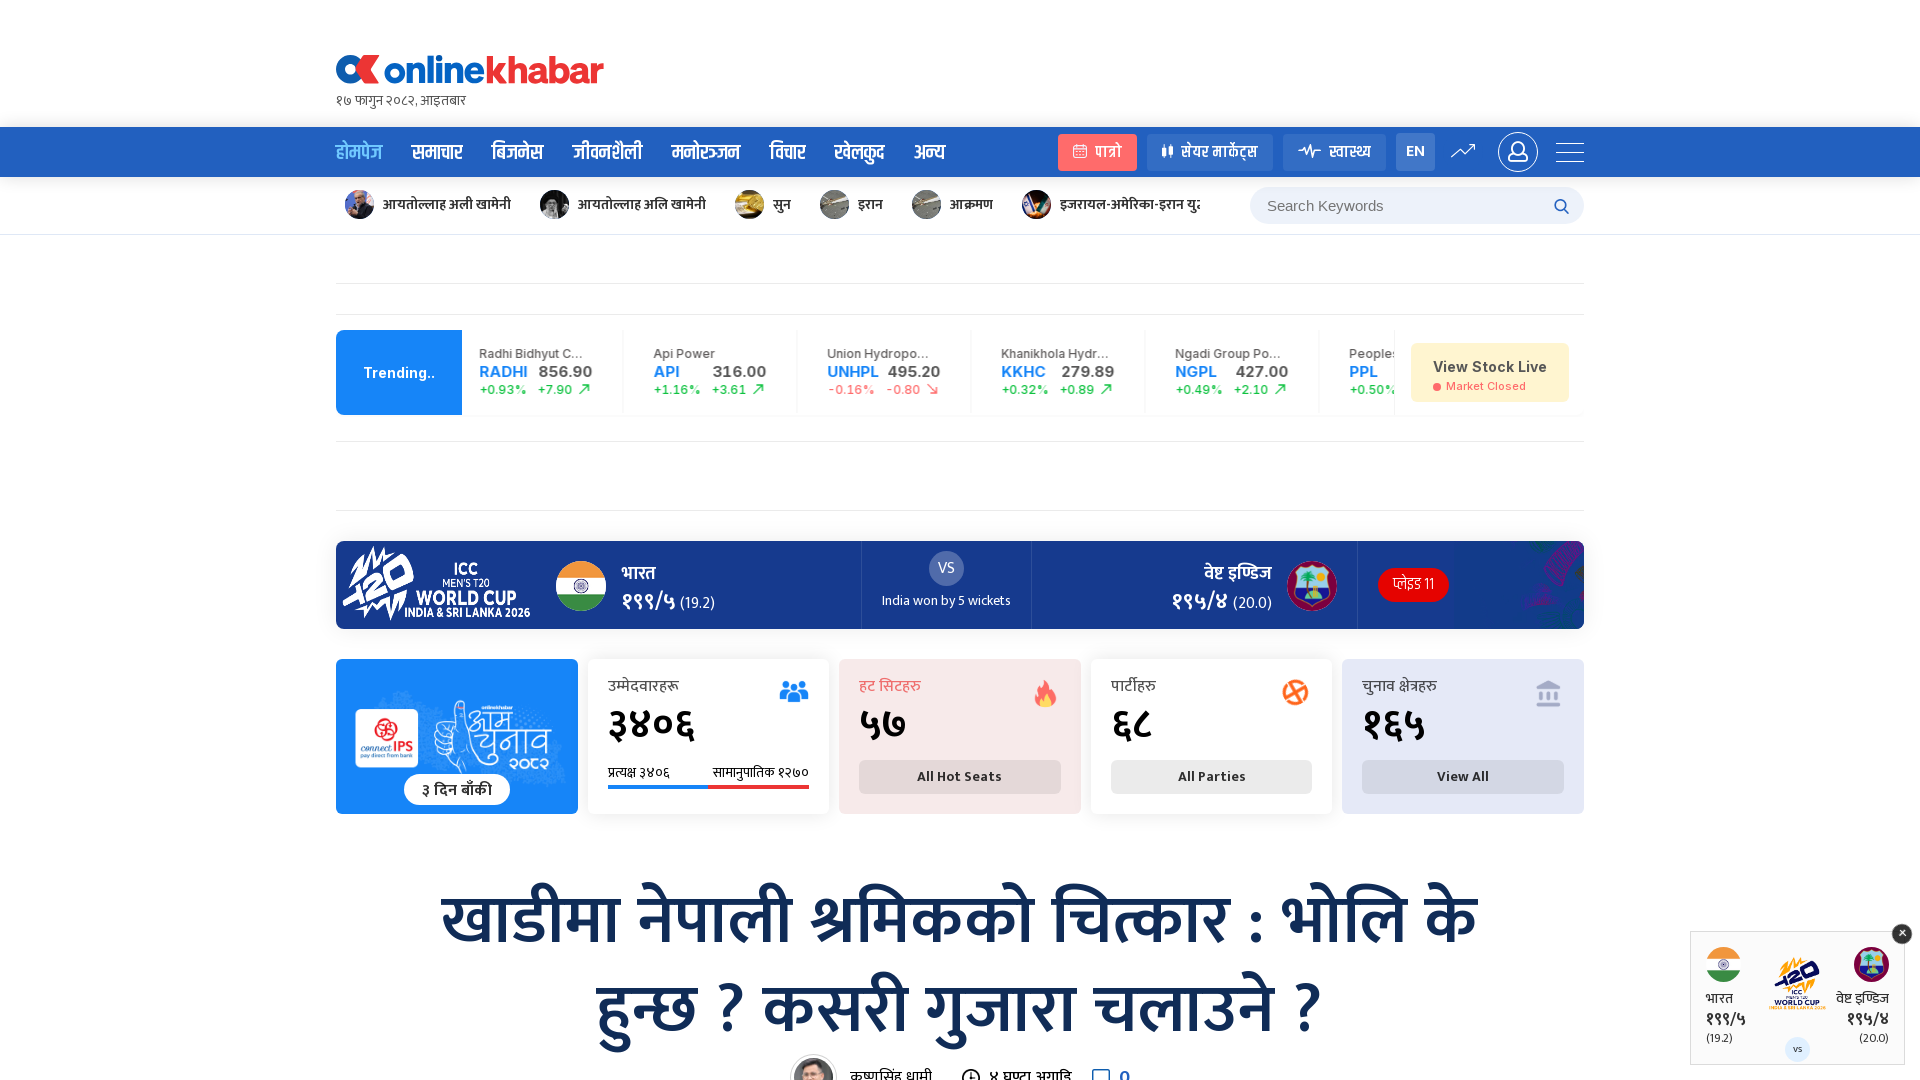

OnlineKhabar homepage loaded successfully
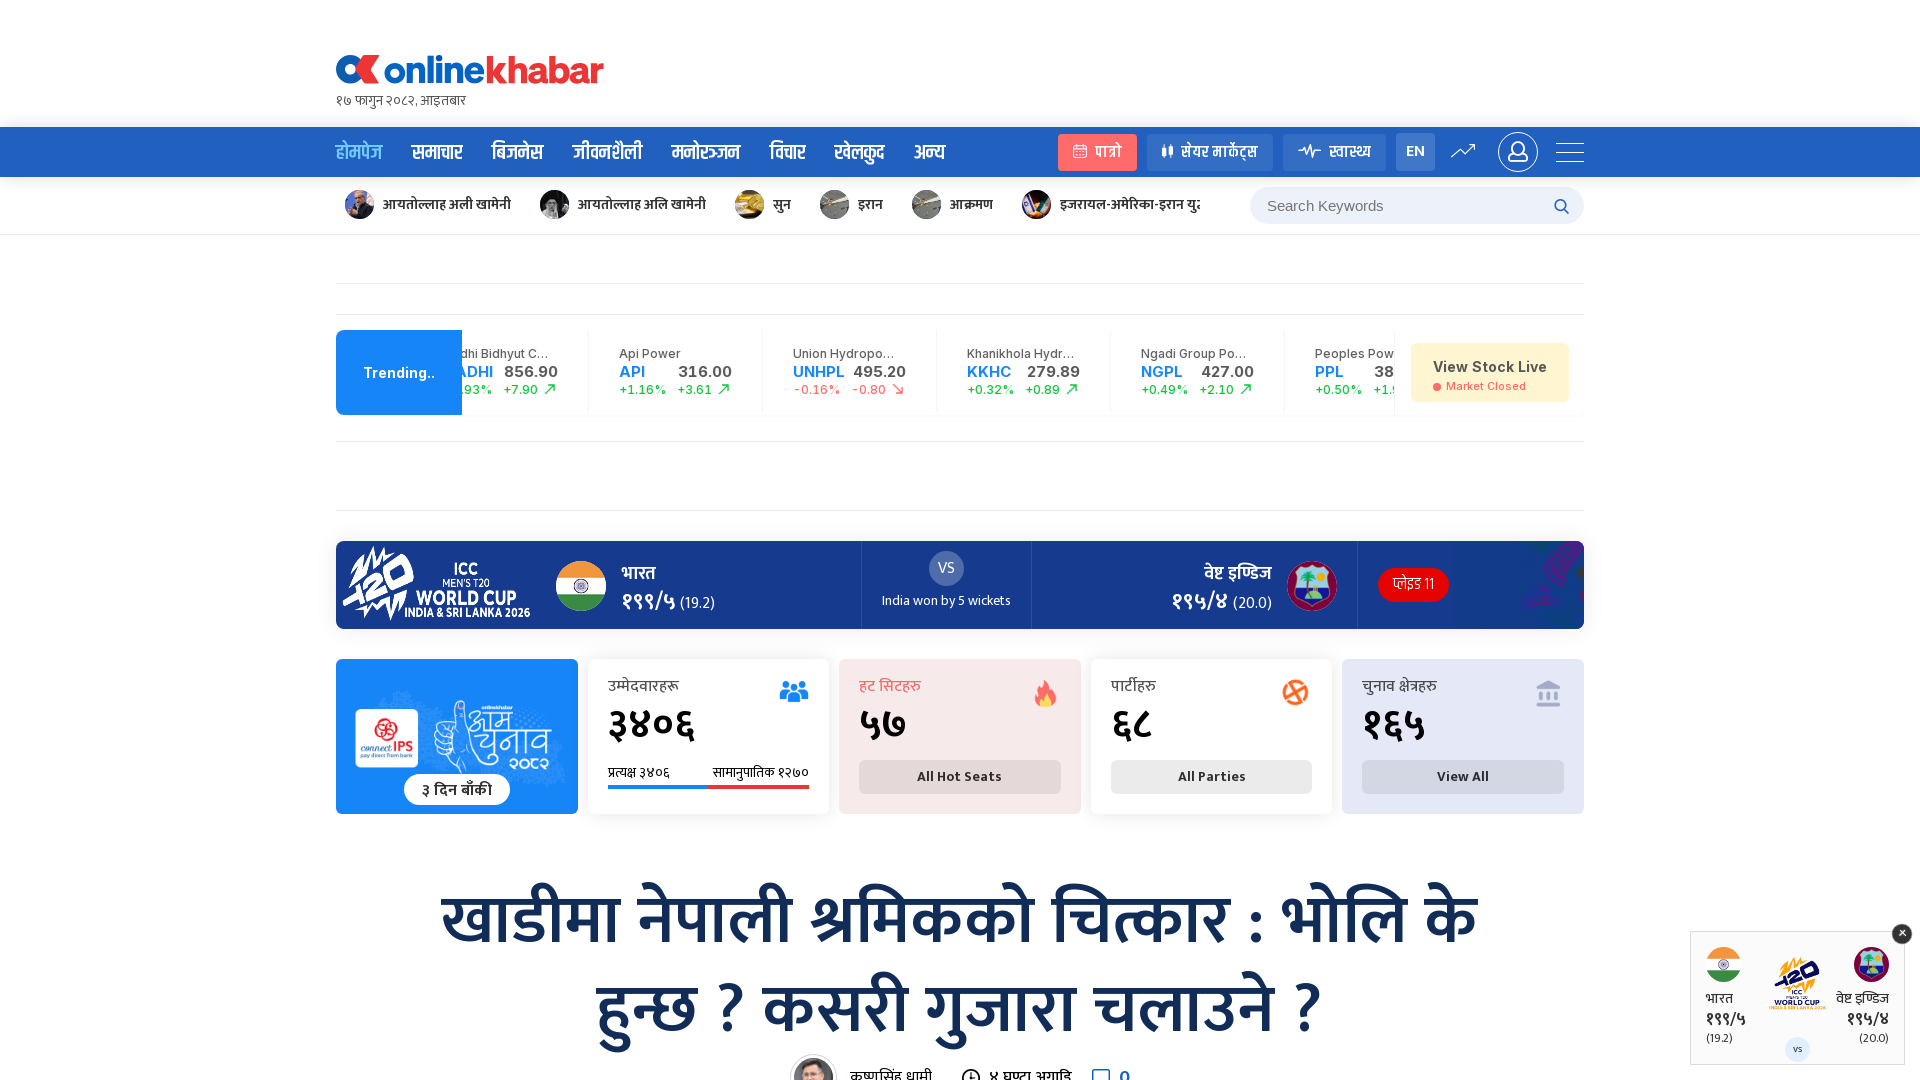

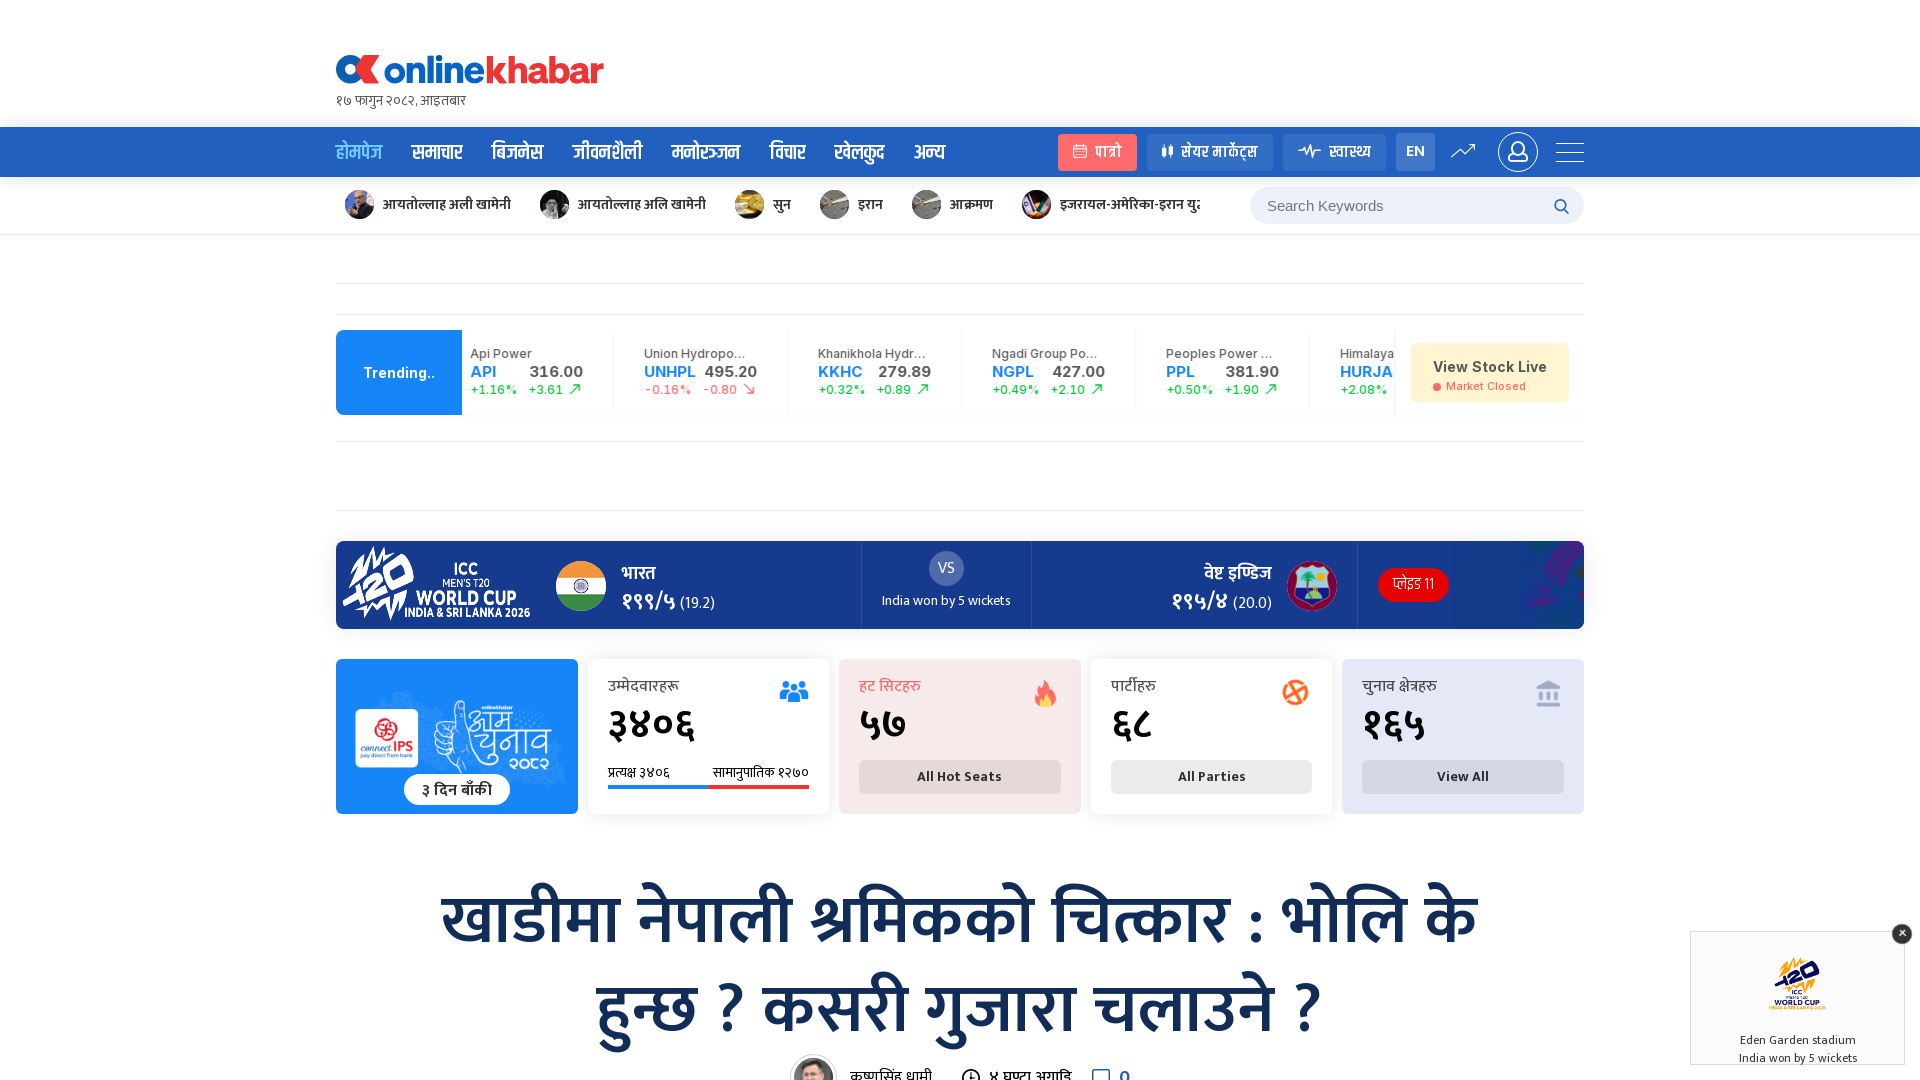